Tests that edits are saved when the input field loses focus (blur event)

Starting URL: https://demo.playwright.dev/todomvc

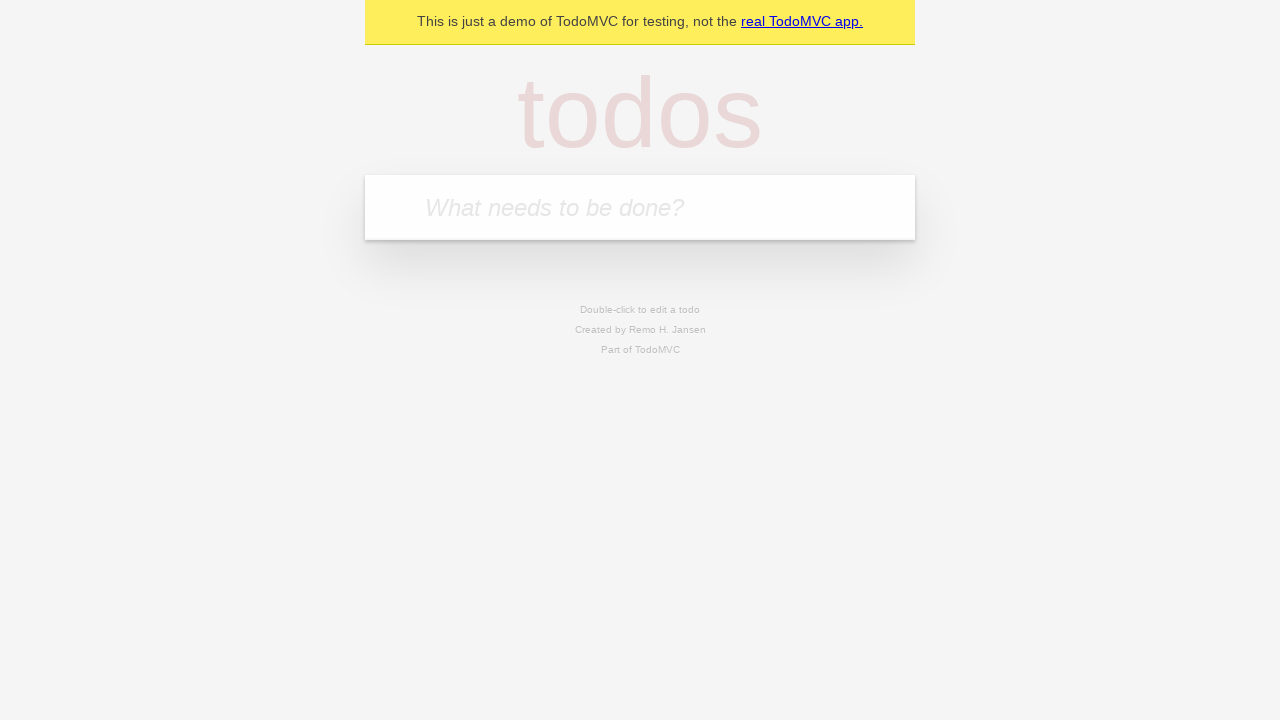

Filled new todo input with 'watch monty python' on internal:attr=[placeholder="What needs to be done?"i]
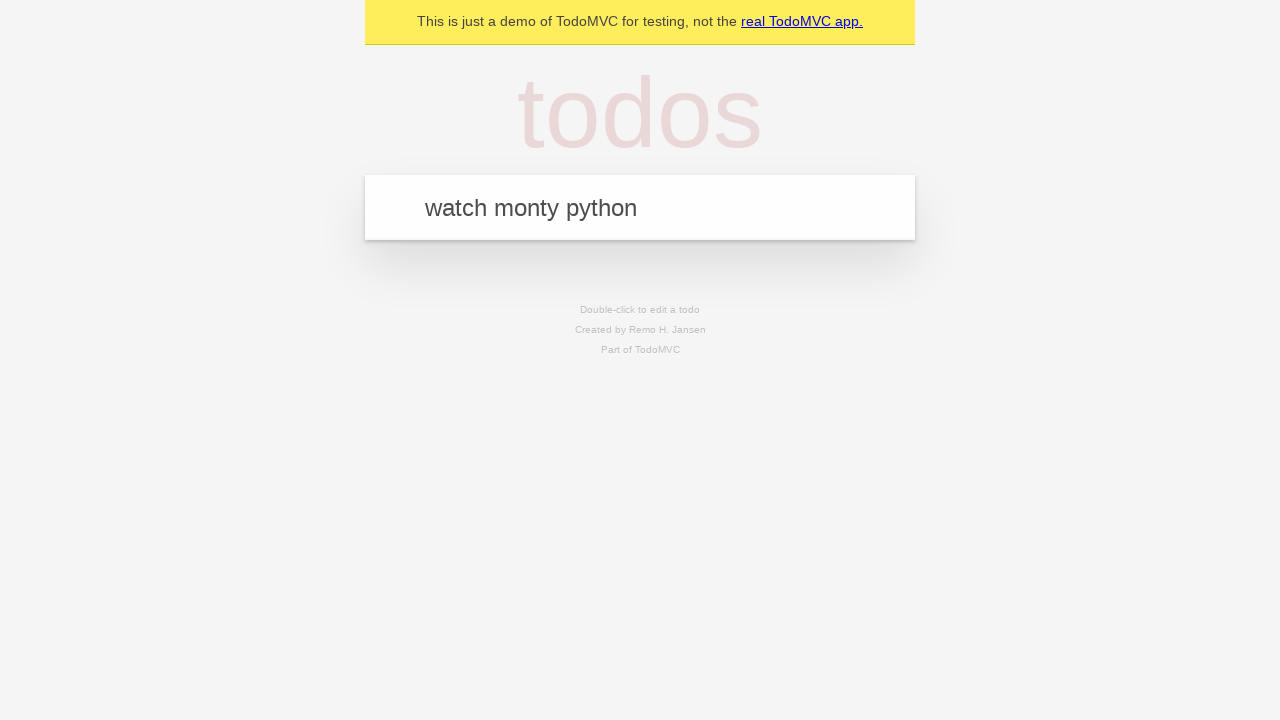

Pressed Enter to create todo 'watch monty python' on internal:attr=[placeholder="What needs to be done?"i]
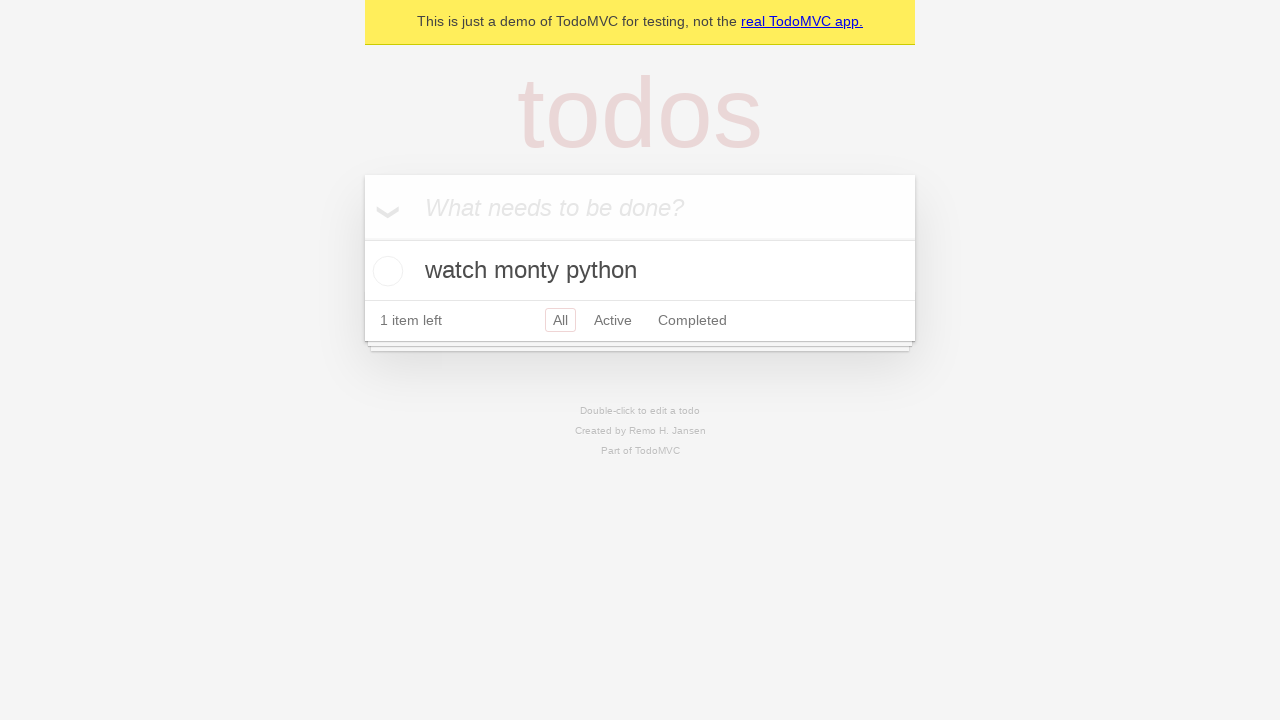

Filled new todo input with 'feed the cat' on internal:attr=[placeholder="What needs to be done?"i]
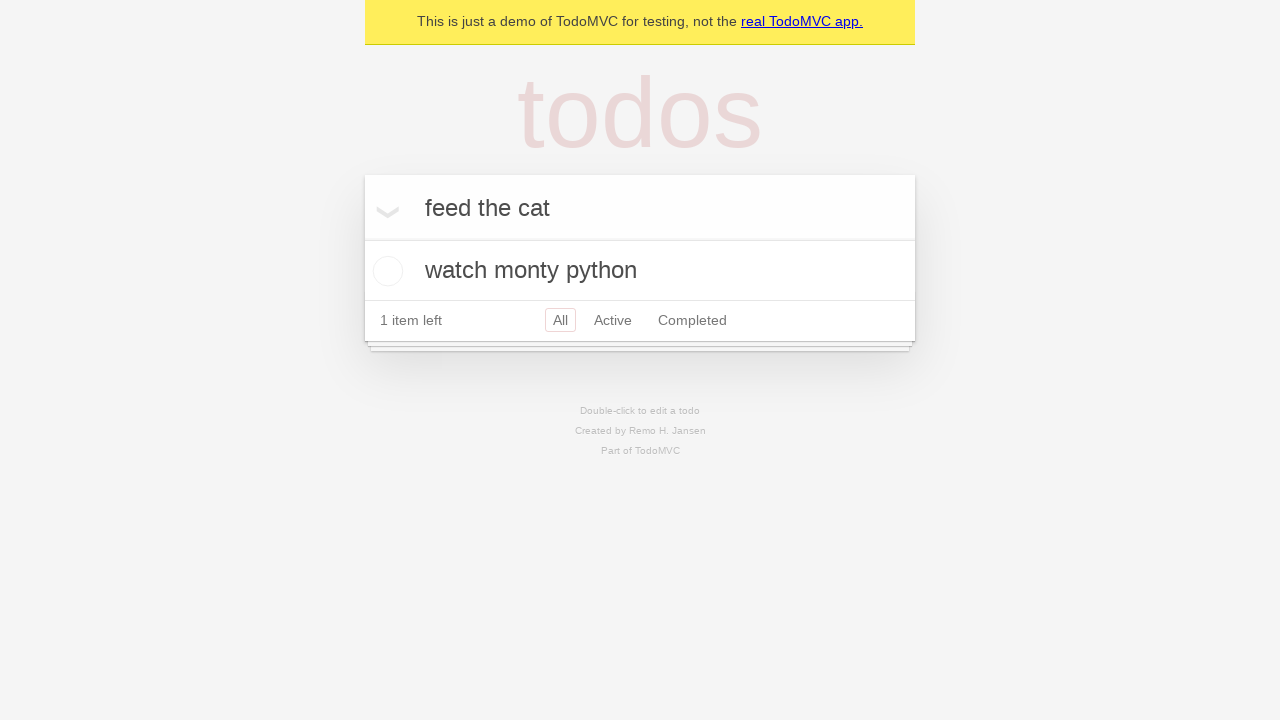

Pressed Enter to create todo 'feed the cat' on internal:attr=[placeholder="What needs to be done?"i]
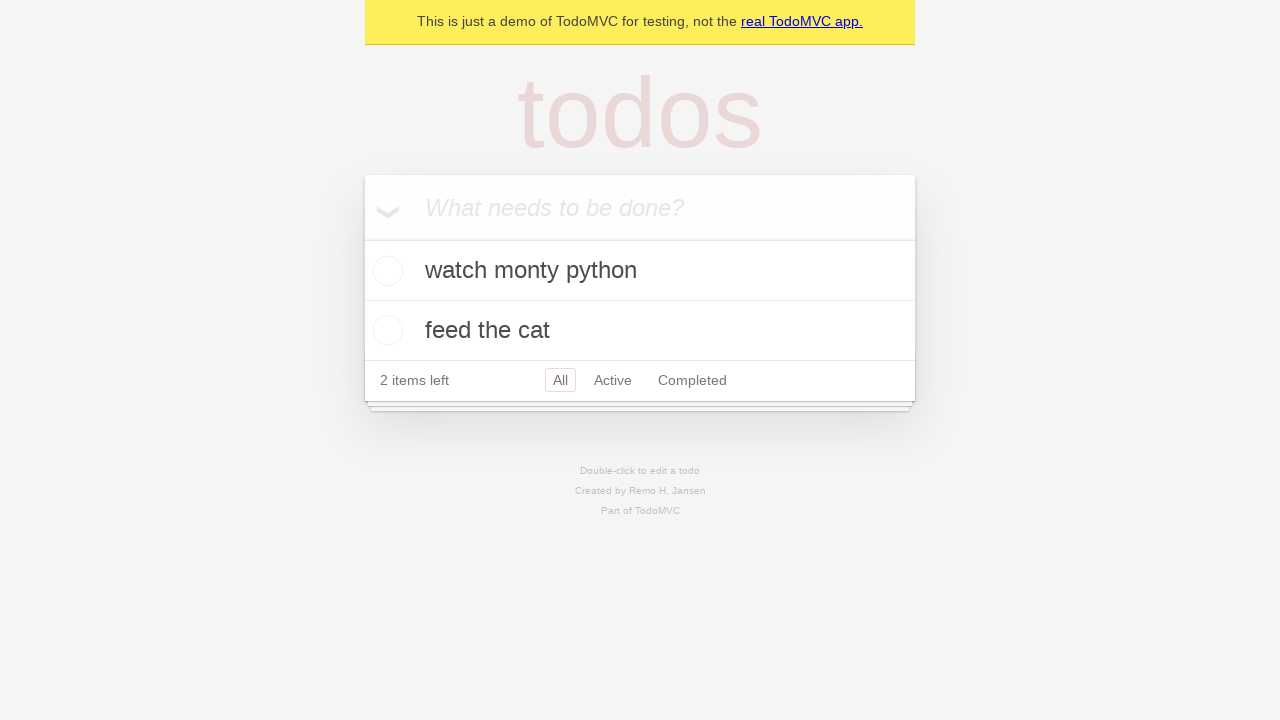

Filled new todo input with 'book a doctors appointment' on internal:attr=[placeholder="What needs to be done?"i]
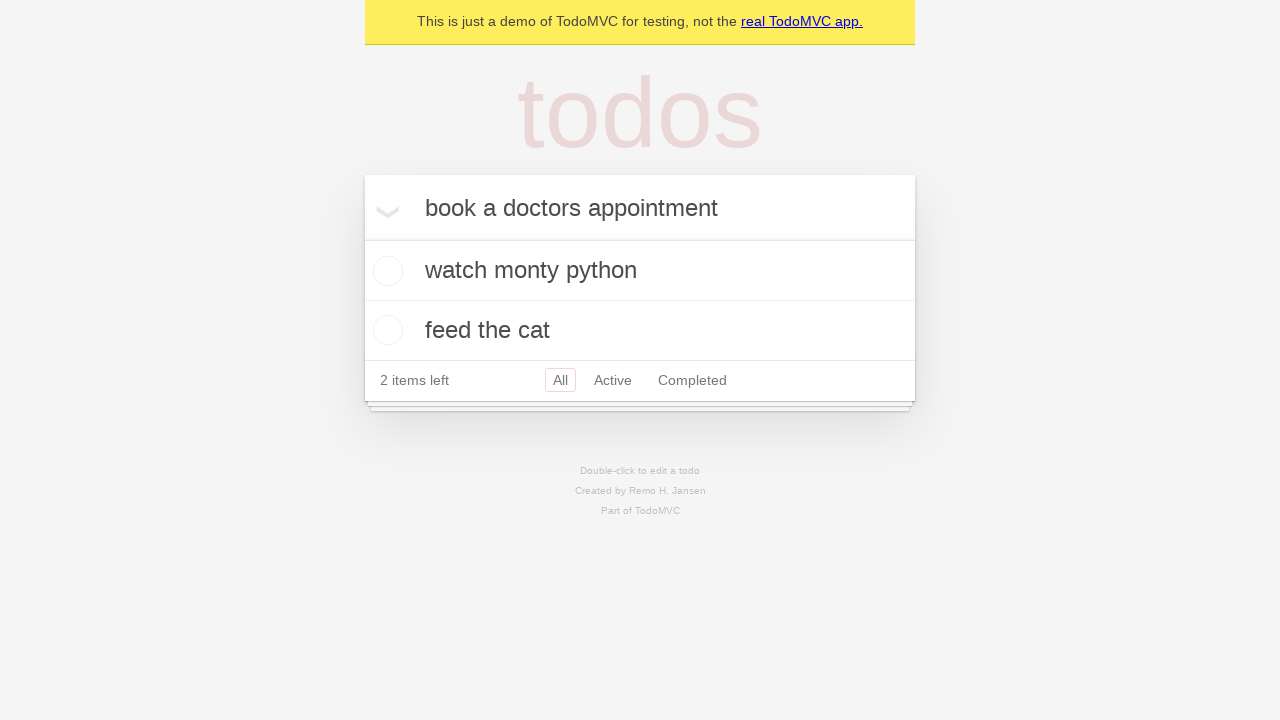

Pressed Enter to create todo 'book a doctors appointment' on internal:attr=[placeholder="What needs to be done?"i]
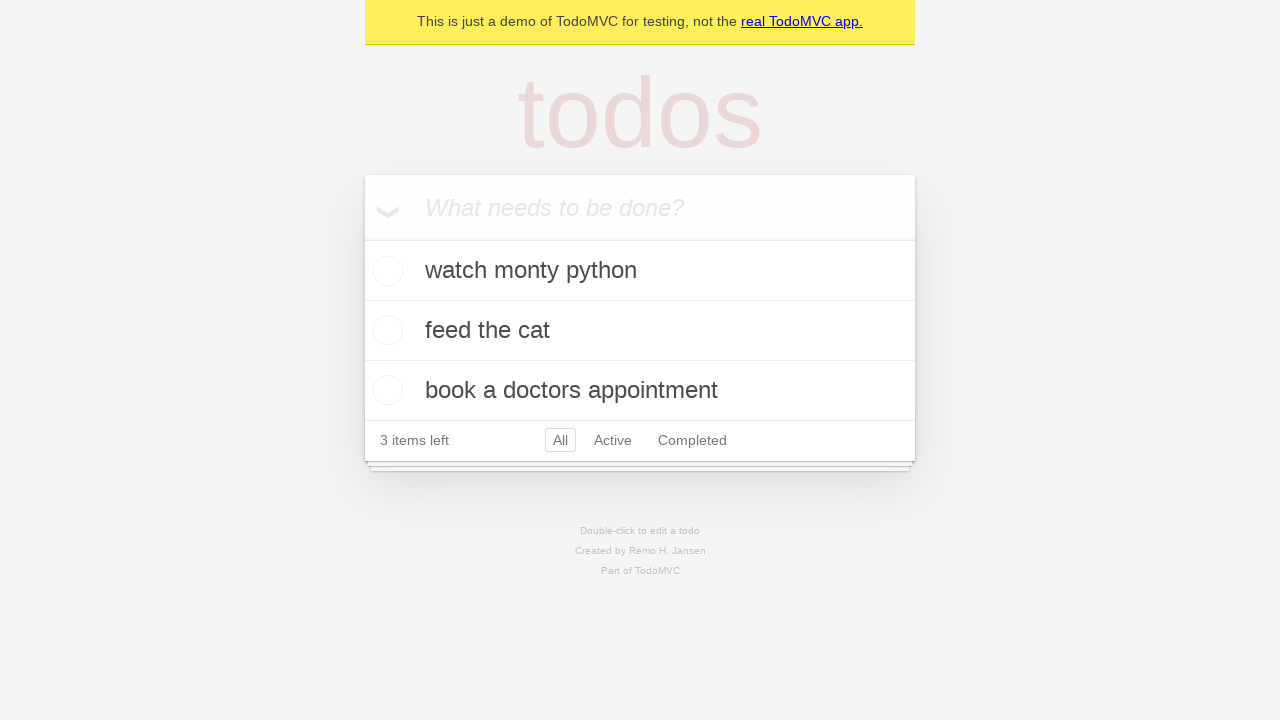

Double-clicked second todo item to enter edit mode at (640, 331) on internal:testid=[data-testid="todo-item"s] >> nth=1
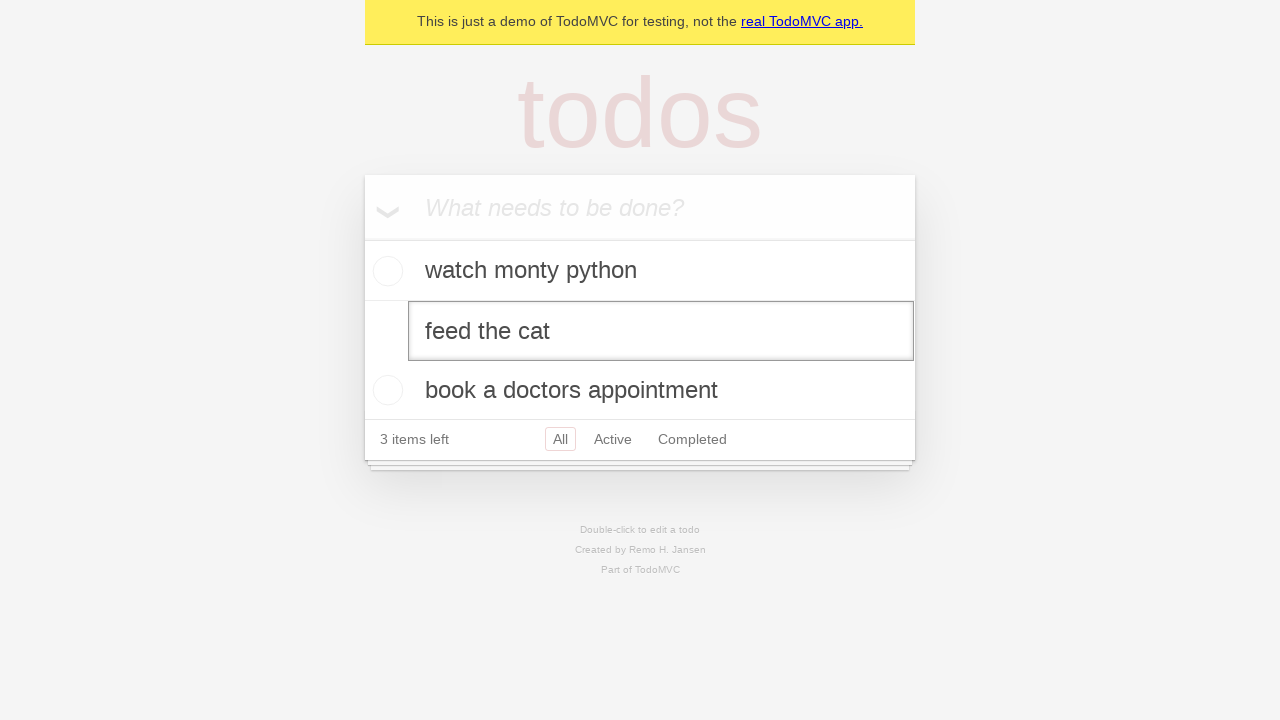

Filled edit textbox with 'buy some sausages' on internal:testid=[data-testid="todo-item"s] >> nth=1 >> internal:role=textbox[nam
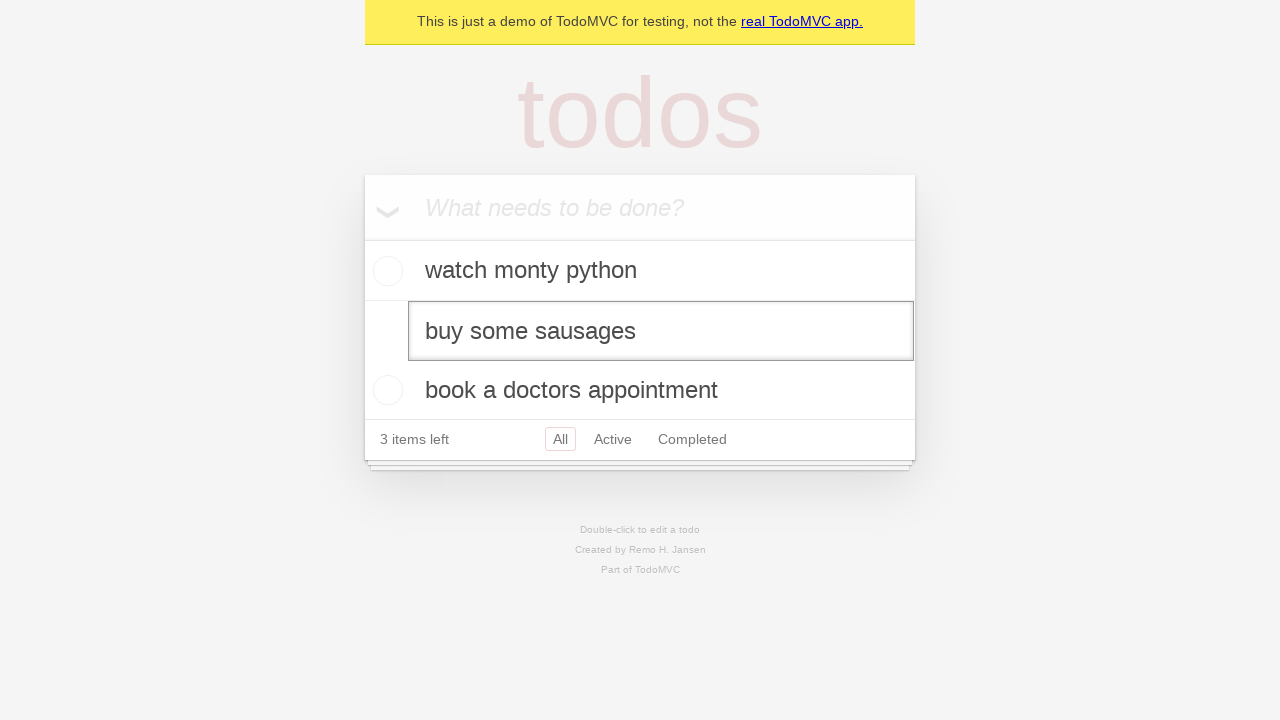

Dispatched blur event on edit textbox to save changes
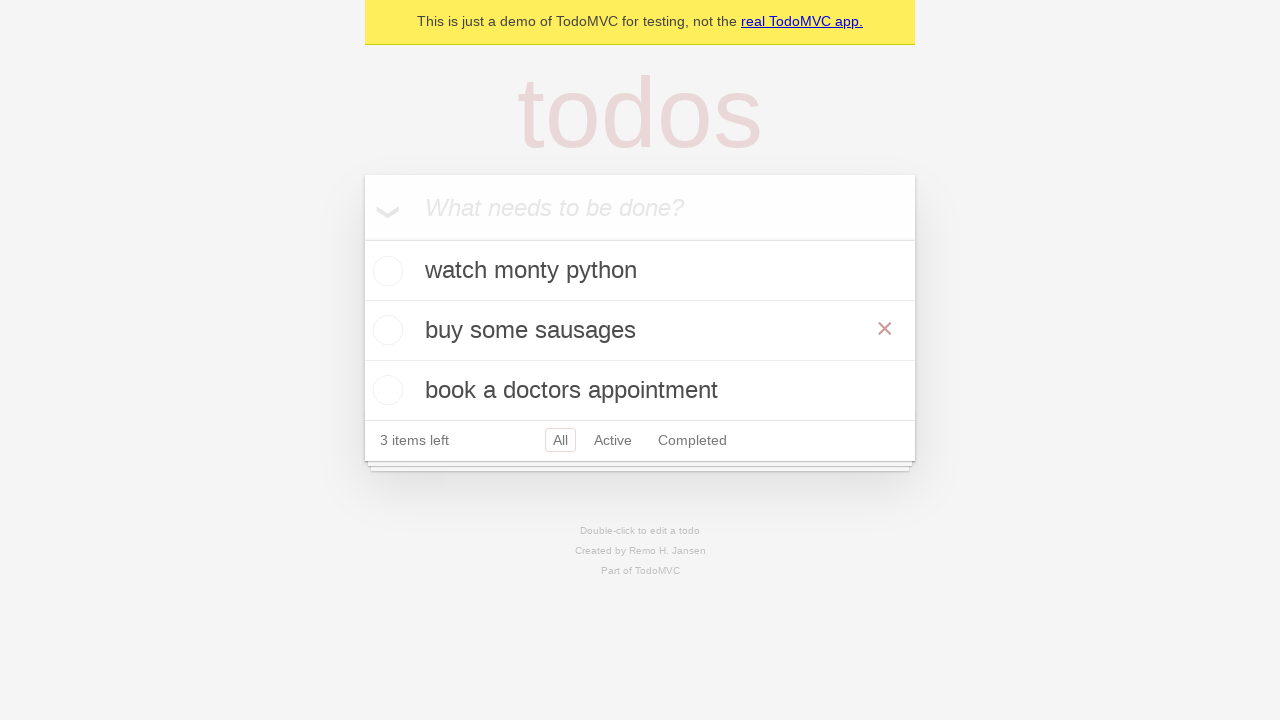

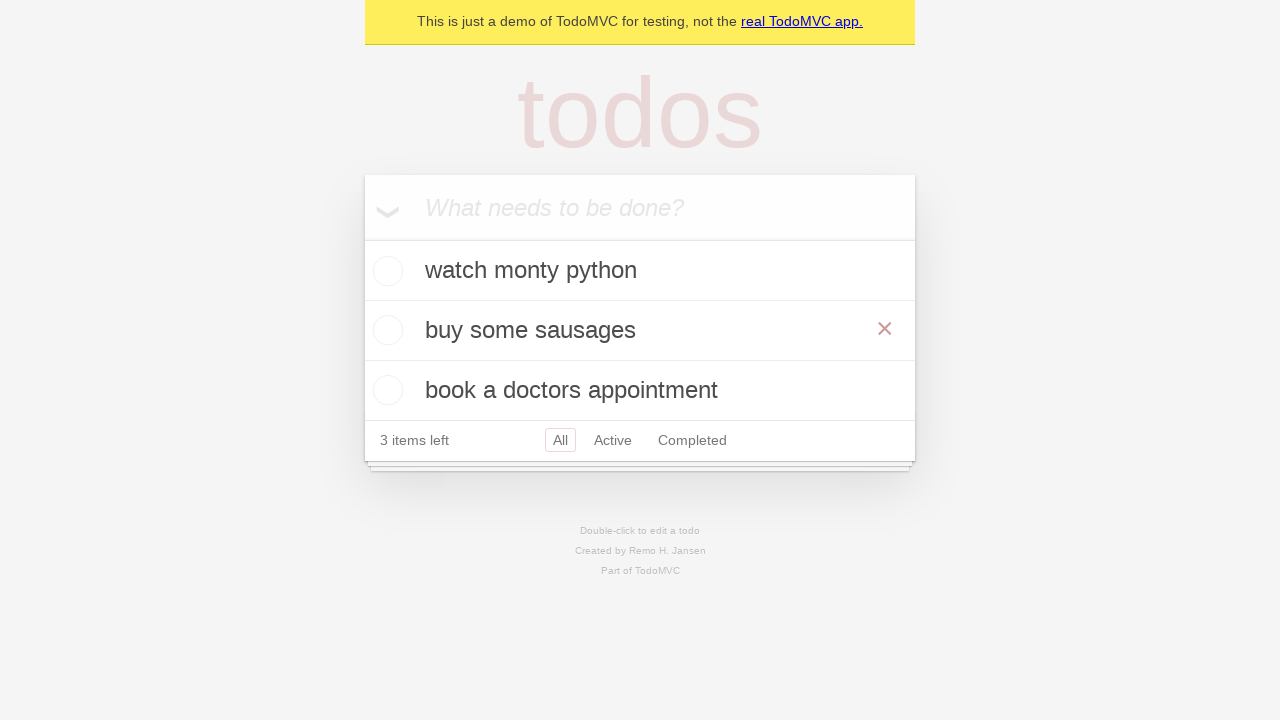